Tests clicking the login button on the Hudl homepage to navigate to the login page

Starting URL: https://www.hudl.com/

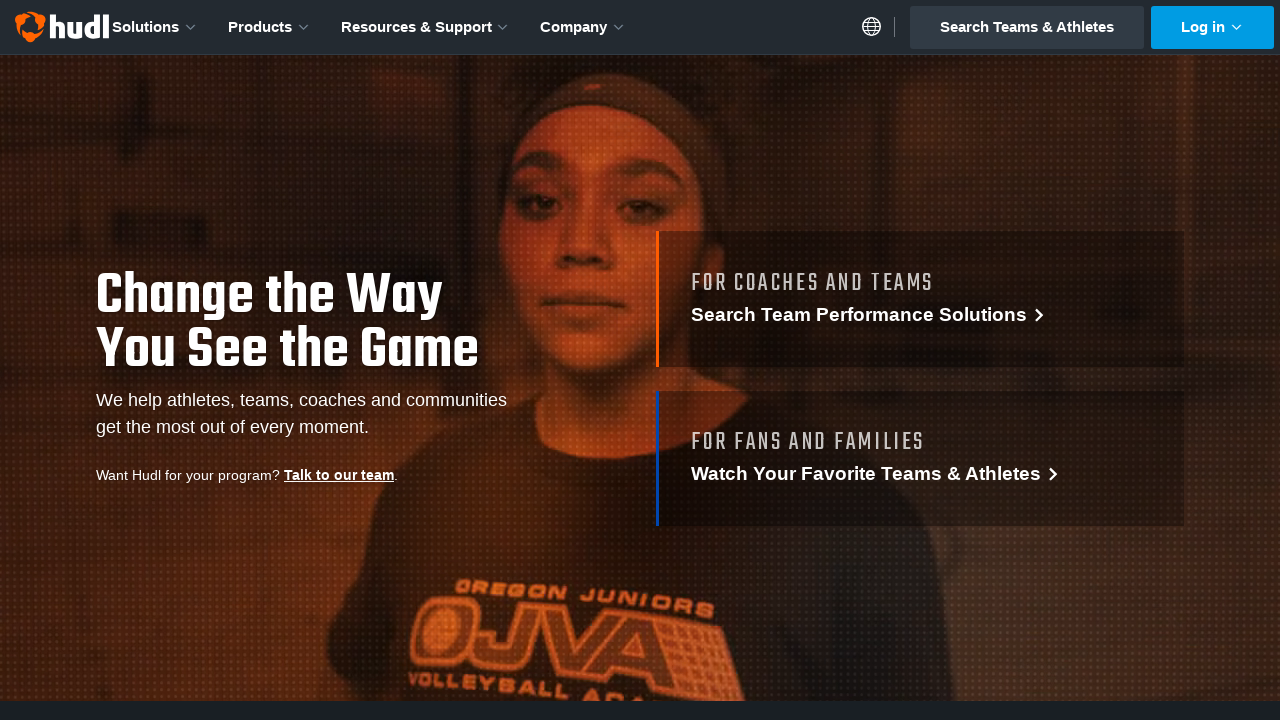

Clicked the login button on the Hudl homepage at (1213, 27) on a[href*='login'], button:has-text('Log in'), a:has-text('Log in')
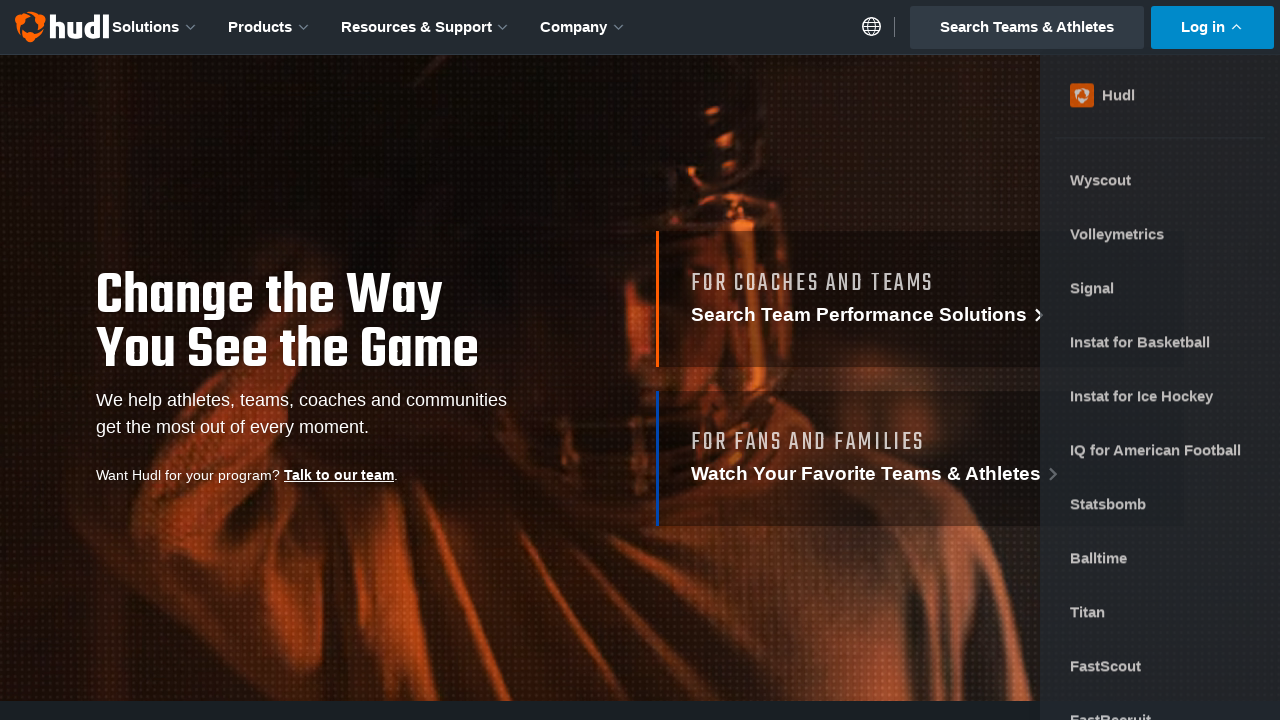

Waited for login page to load (networkidle state reached)
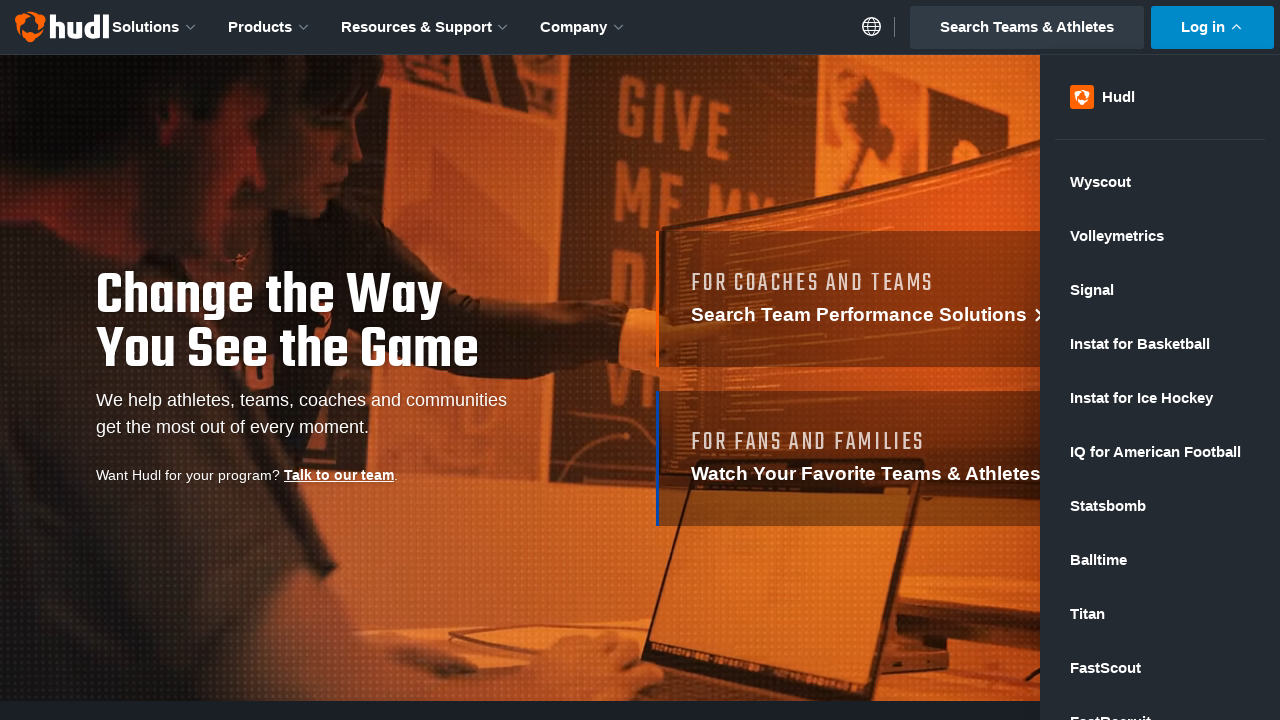

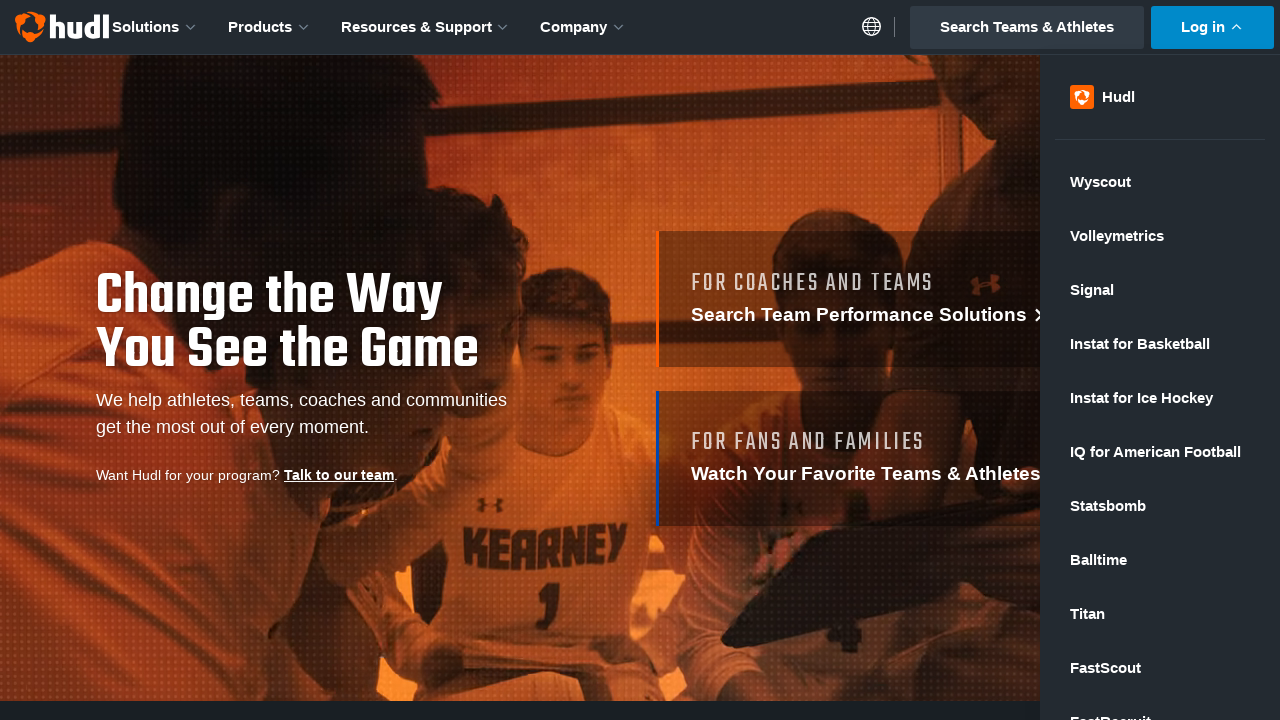